Tests keyboard shortcuts by typing text in first input, selecting all, copying, and pasting into second input

Starting URL: http://sahitest.com/demo/label.htm

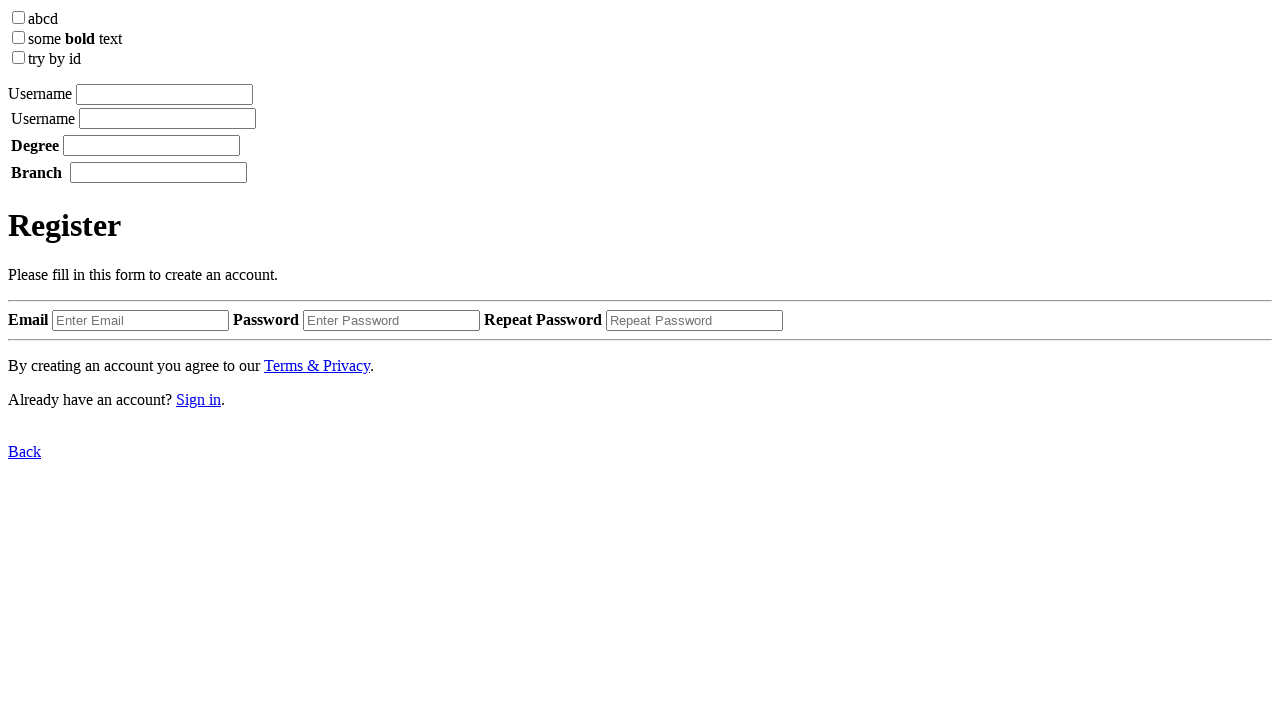

Filled first input field with 'ashin' on xpath=//input[@type='textbox'] >> nth=0
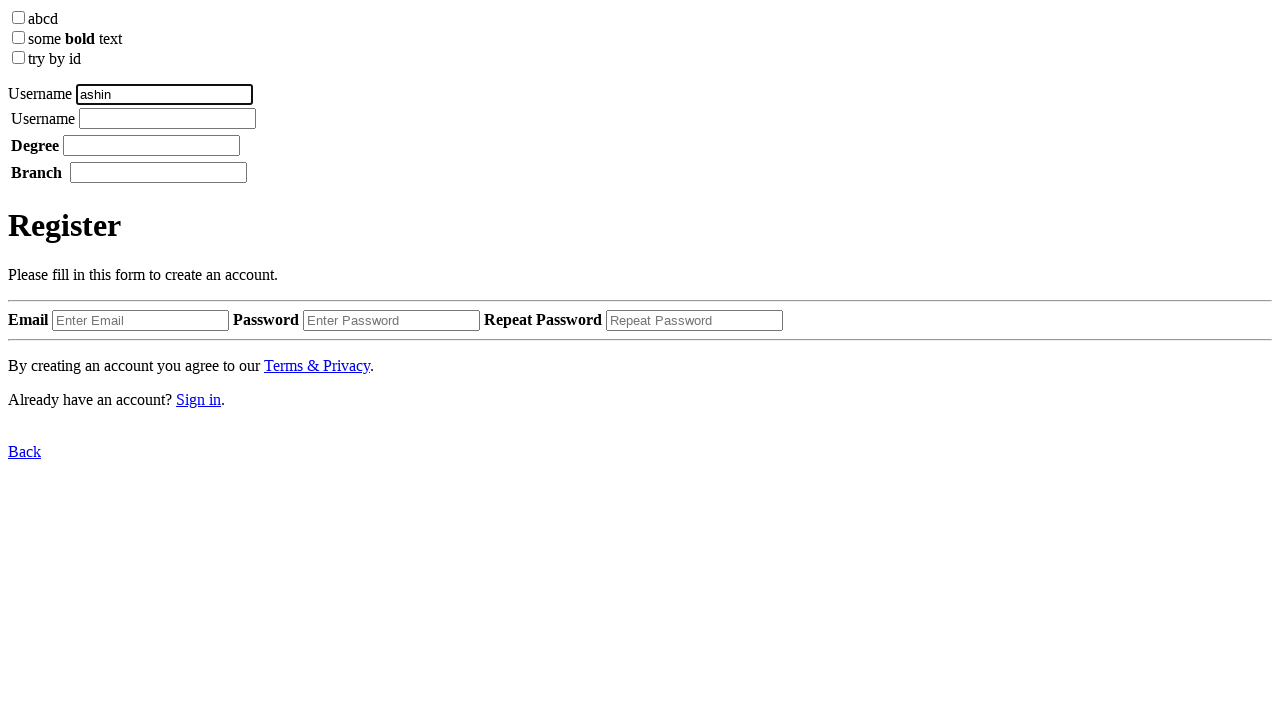

Clicked on first input field at (164, 94) on xpath=//input[@type='textbox'] >> nth=0
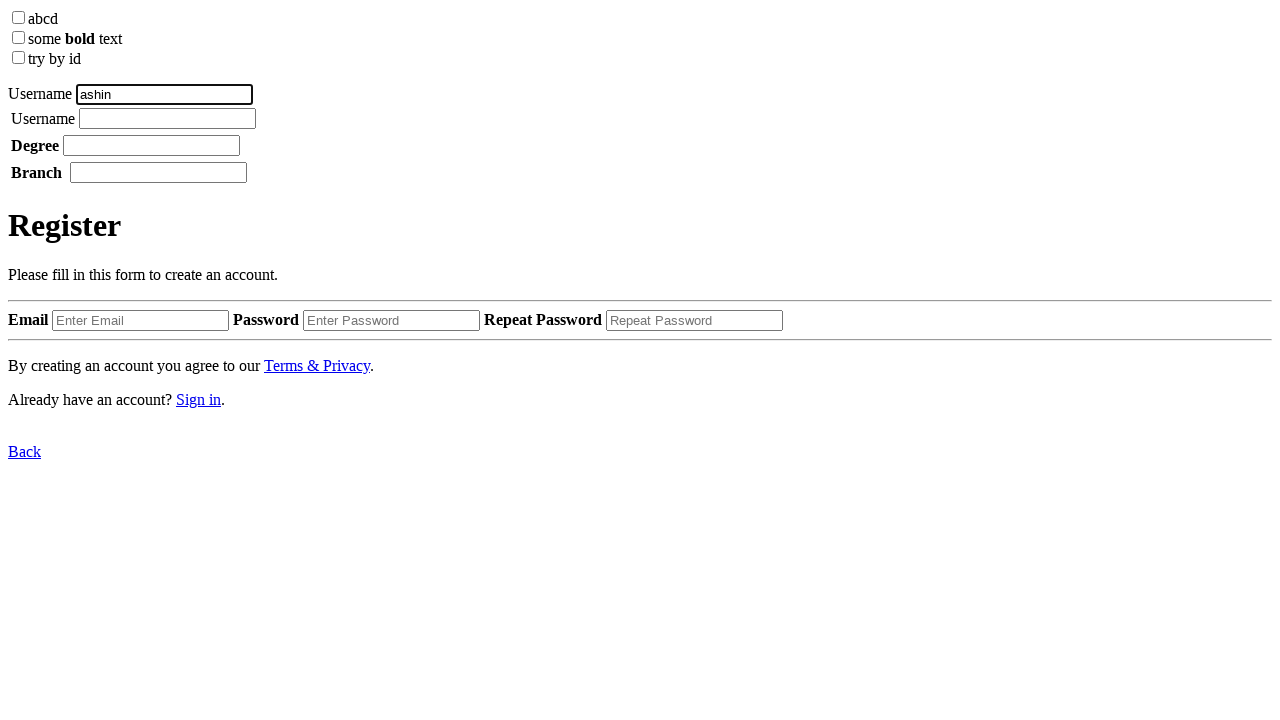

Selected all text in first input using Ctrl+A
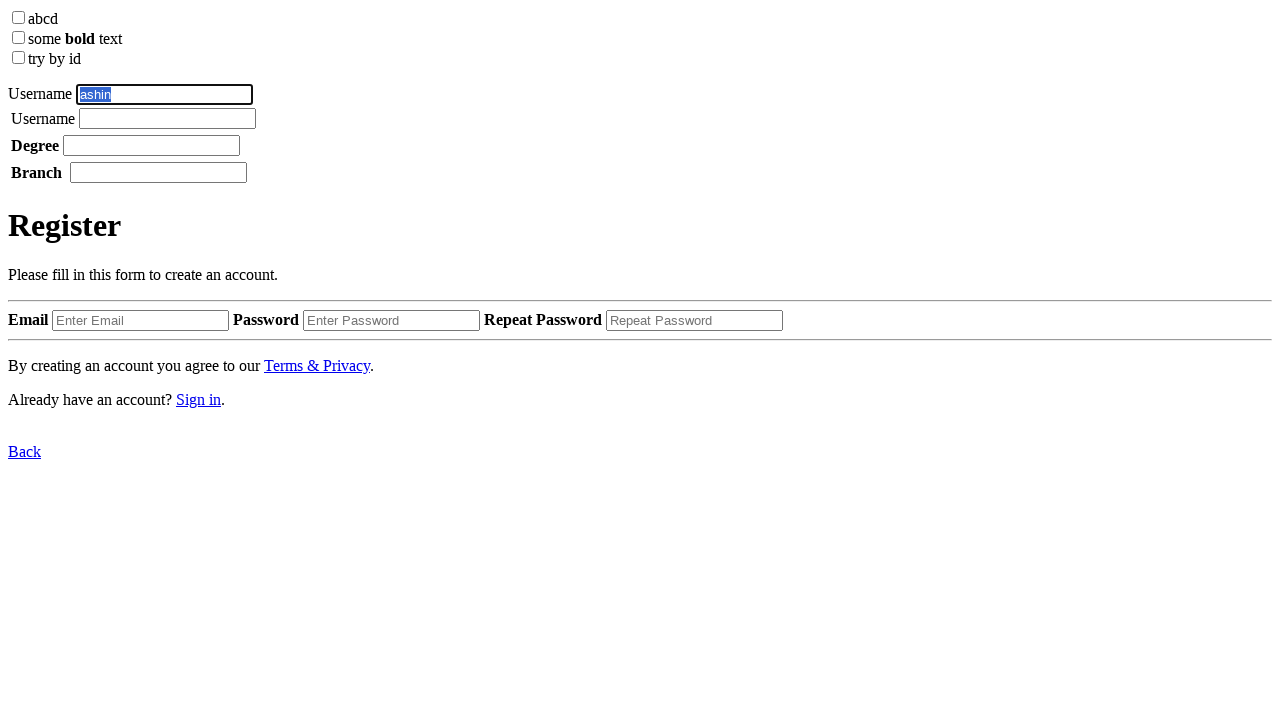

Copied selected text using Ctrl+C
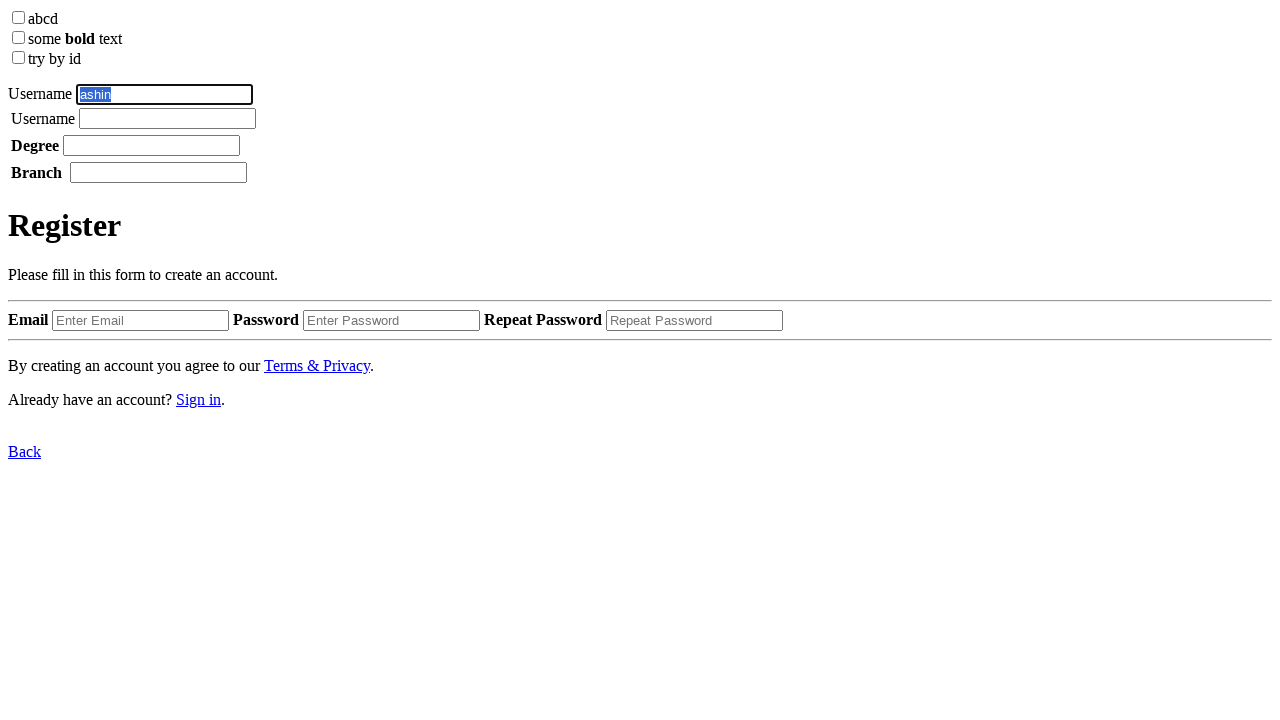

Clicked on second input field at (168, 118) on xpath=//input[@type='textbox'] >> nth=1
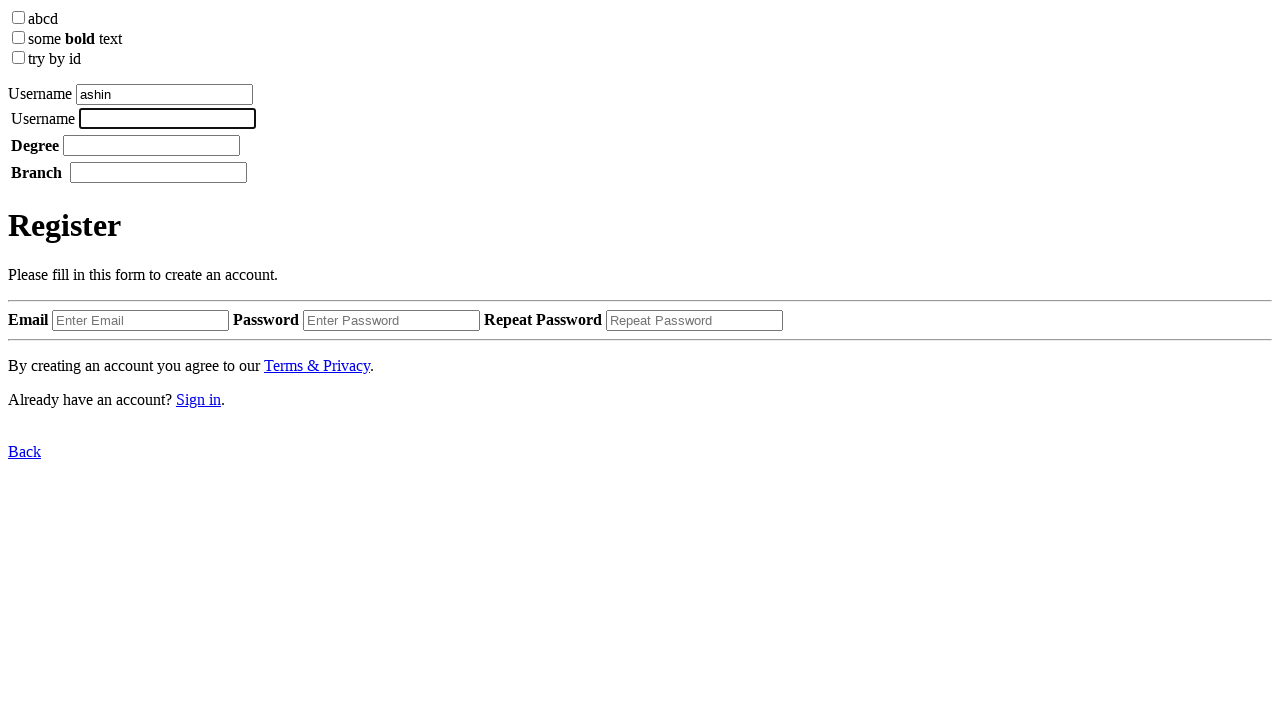

Pasted copied text into second input using Ctrl+V
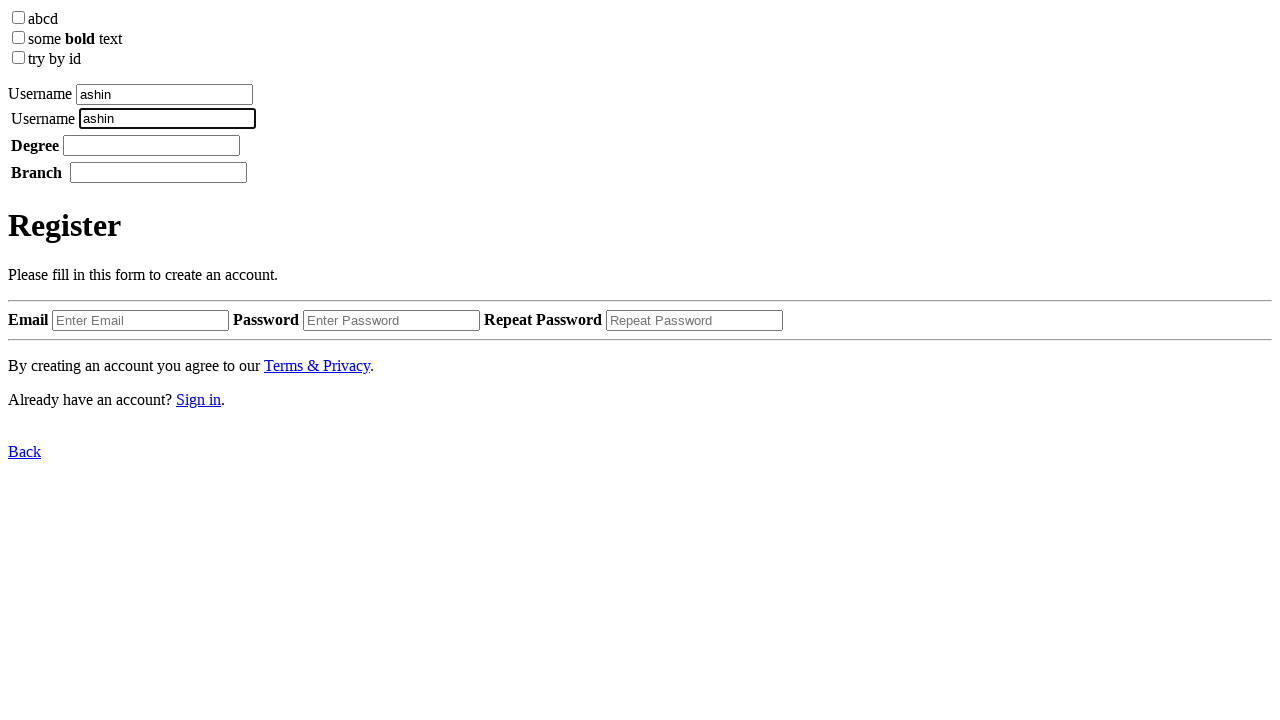

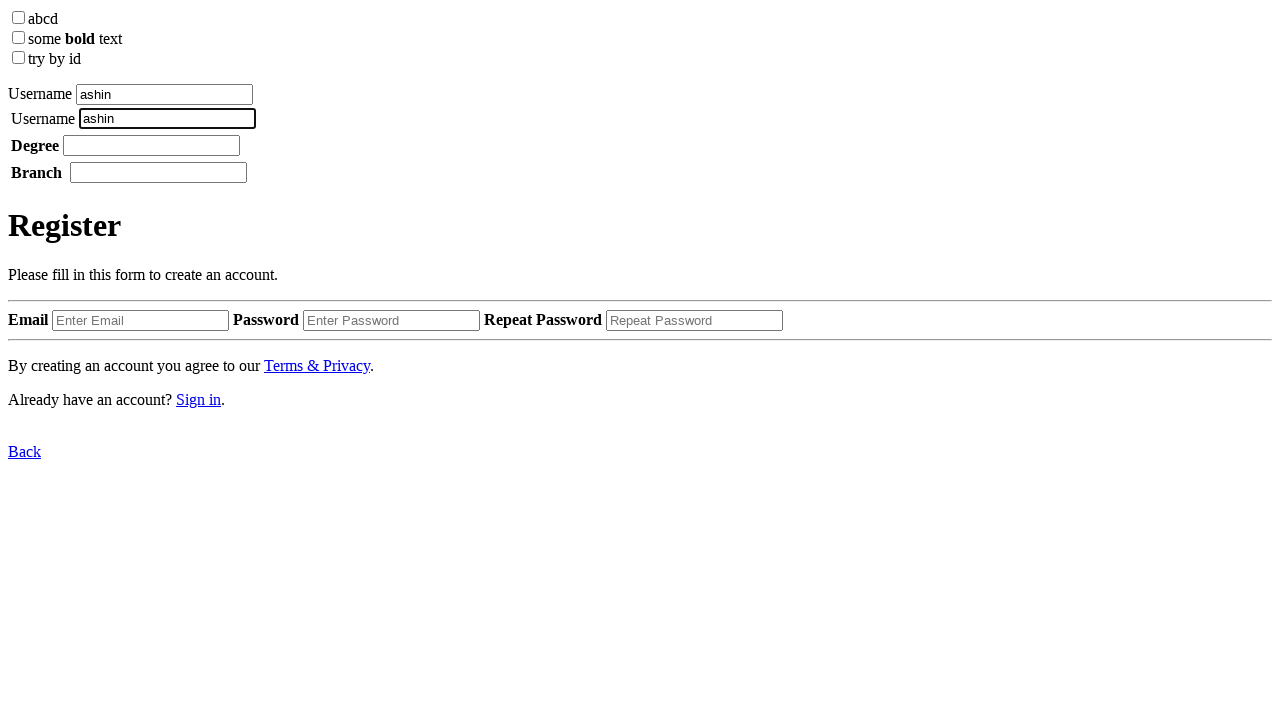